Tests right-click functionality by performing a context click on a button element

Starting URL: https://demoqa.com/buttons

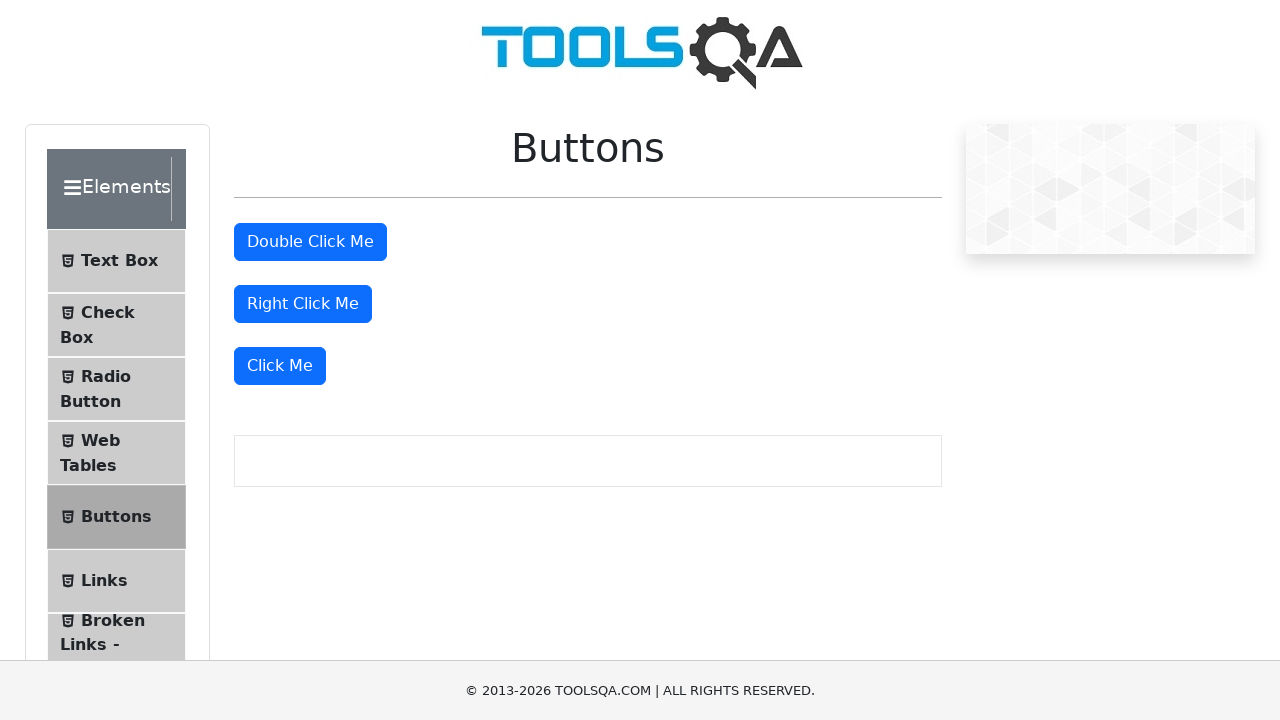

Navigated to https://demoqa.com/buttons
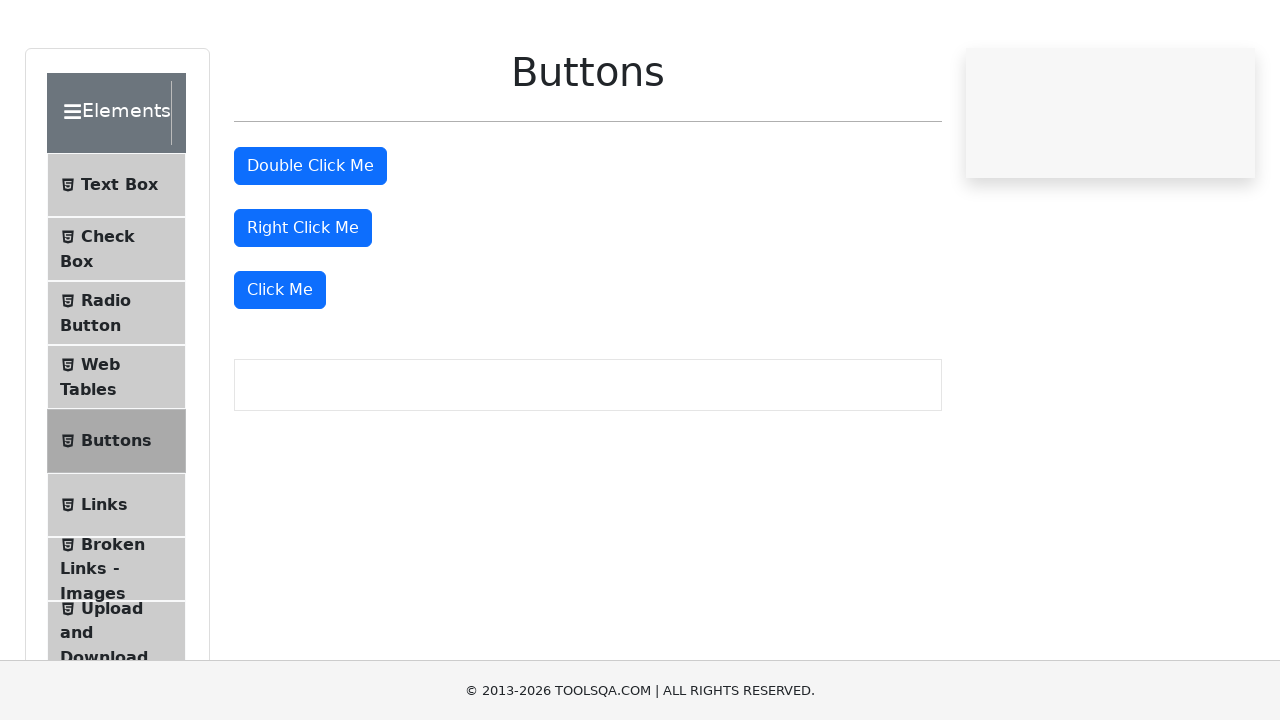

Performed right-click on the right-click button element at (303, 304) on #rightClickBtn
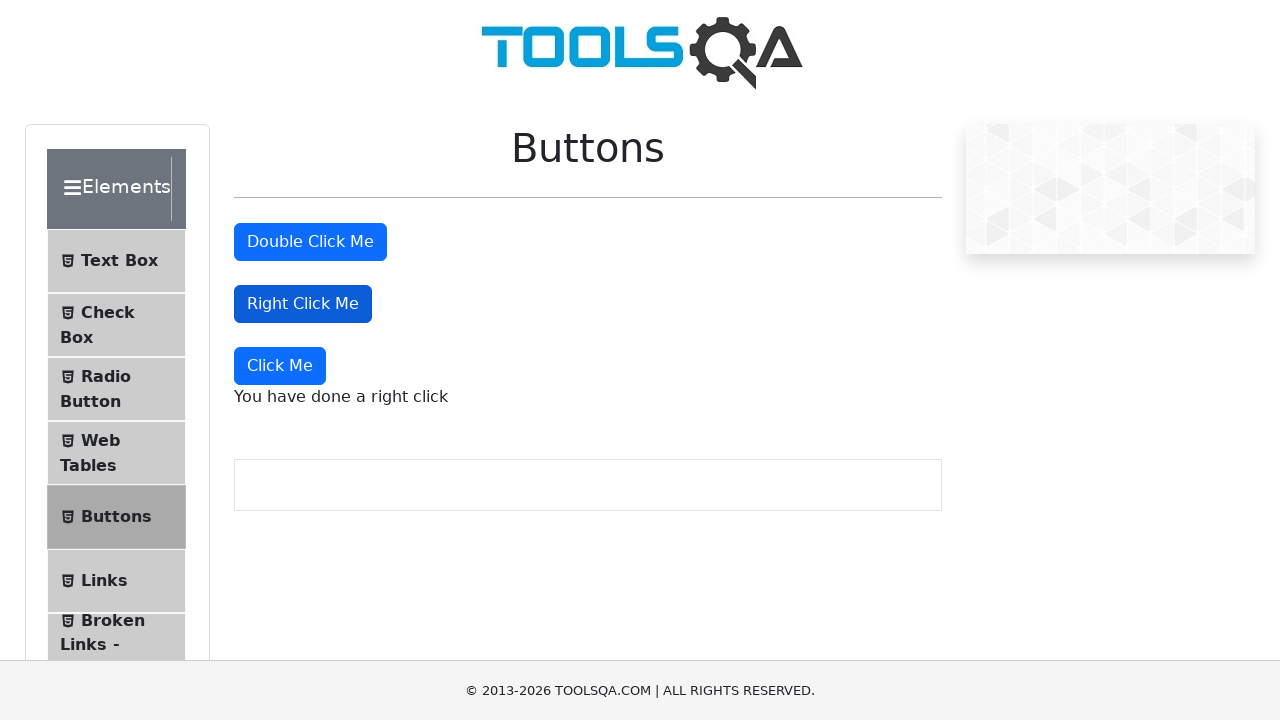

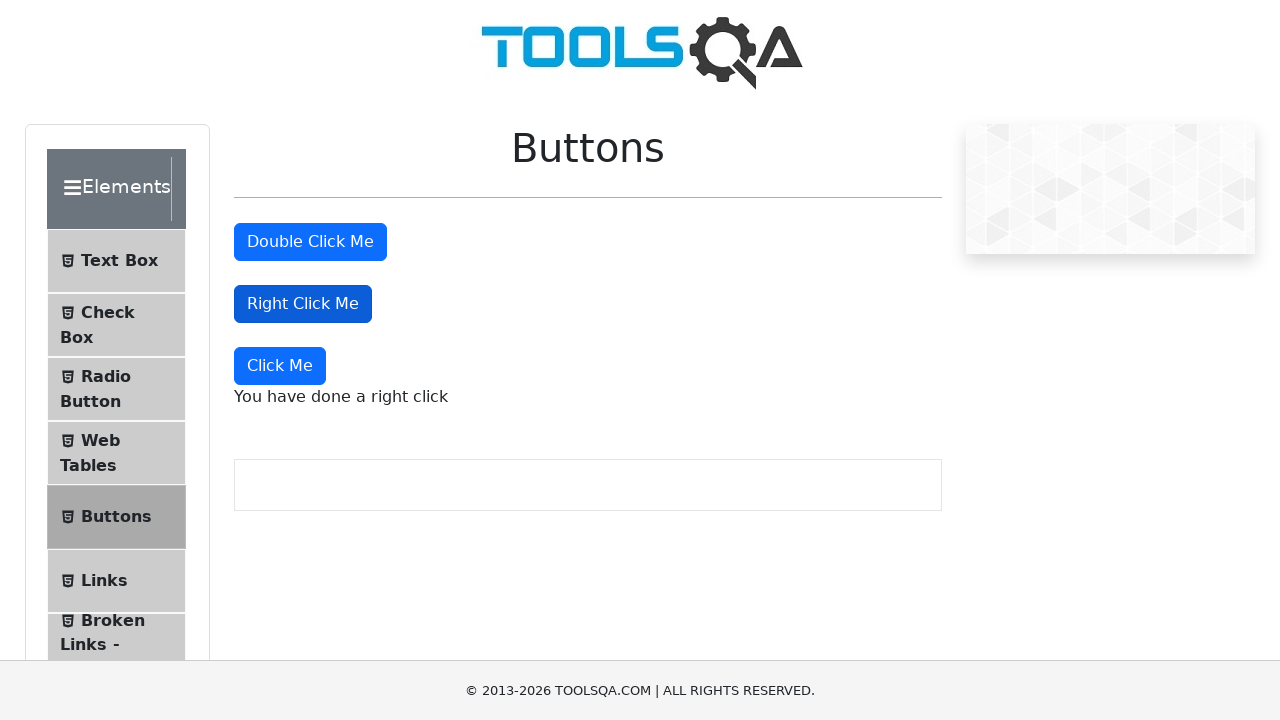